Checks the satisfaction section content on the page

Starting URL: https://www.geico.com/auto-insurance/

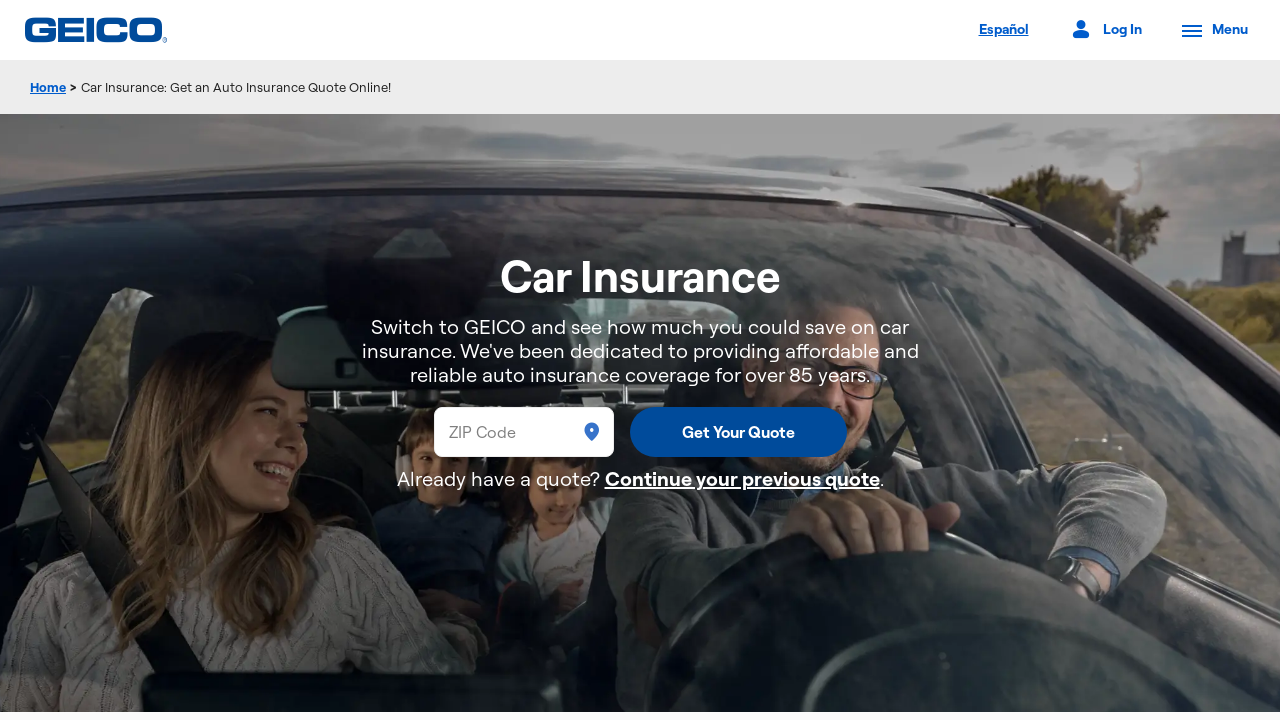

Waited for satisfaction section to be visible
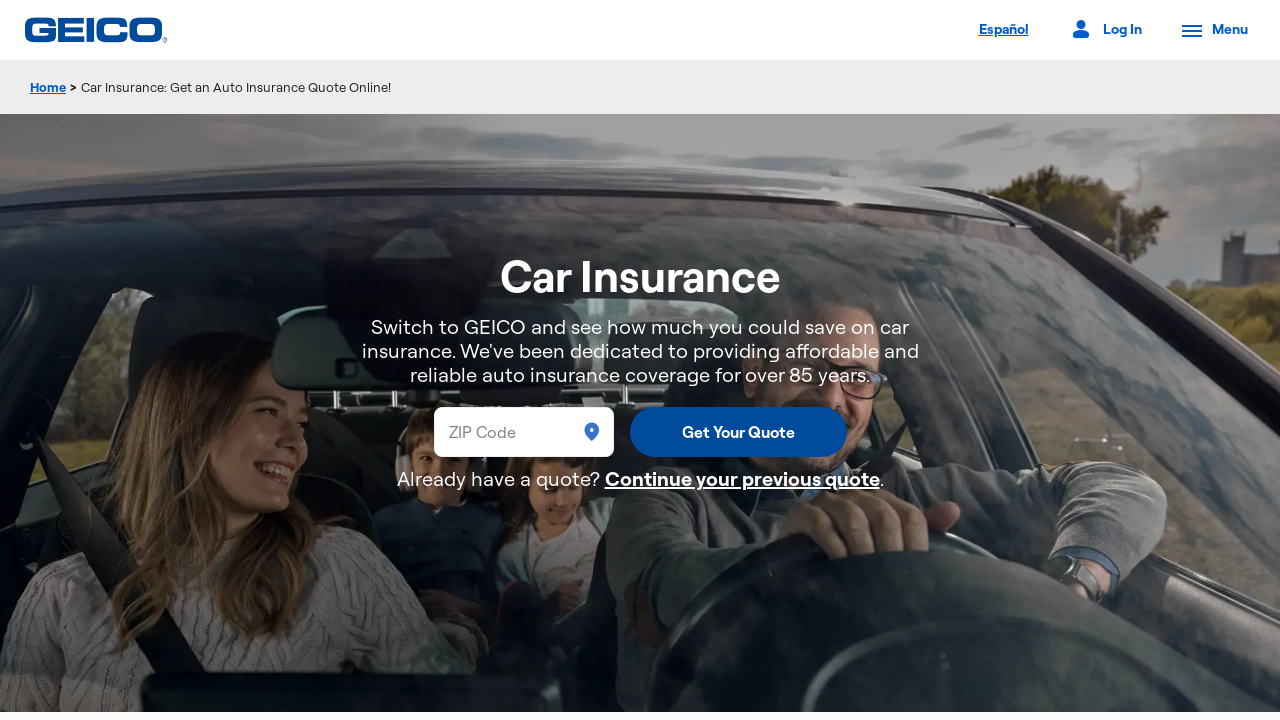

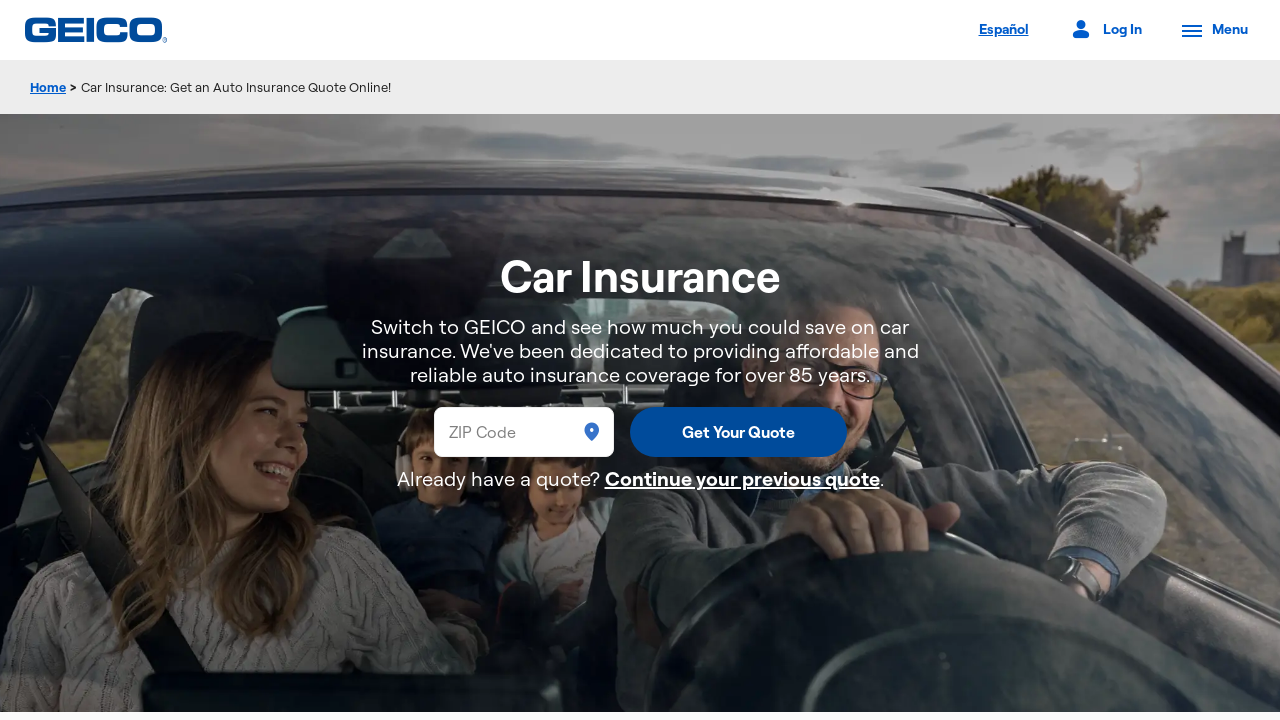